Tests that entered text is trimmed when editing a todo

Starting URL: https://demo.playwright.dev/todomvc

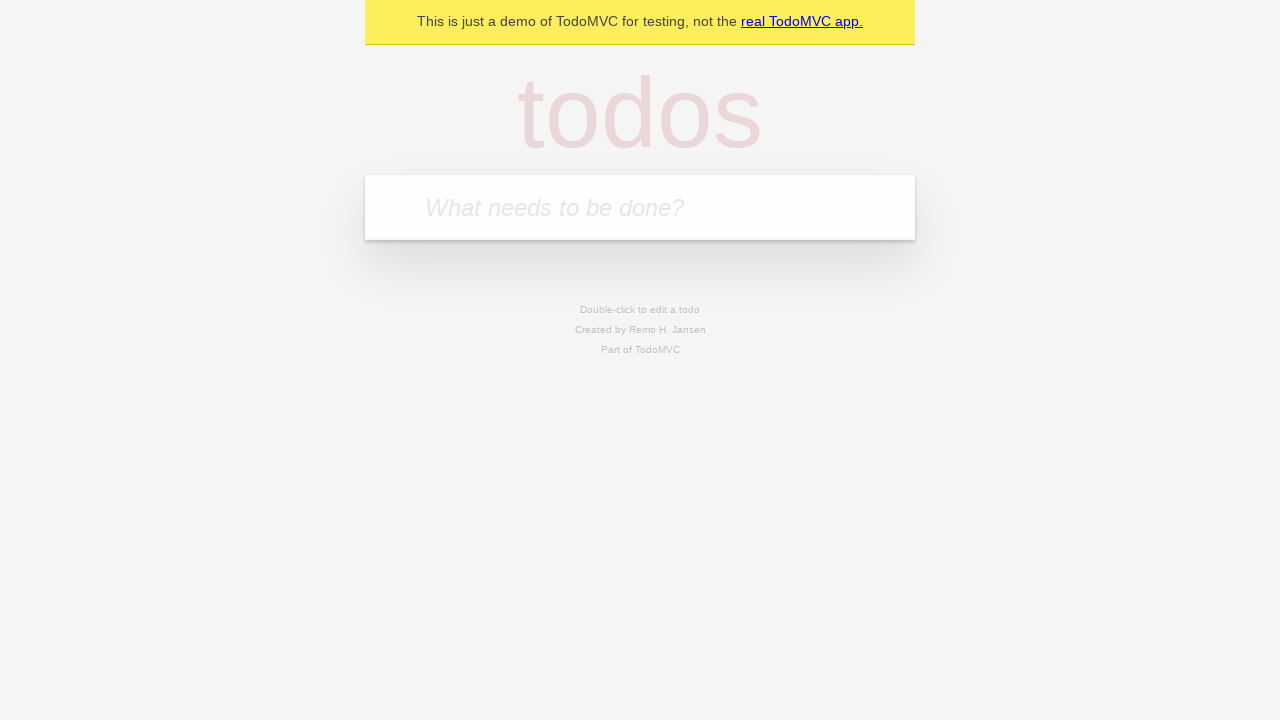

Filled todo input with 'buy some cheese' on internal:attr=[placeholder="What needs to be done?"i]
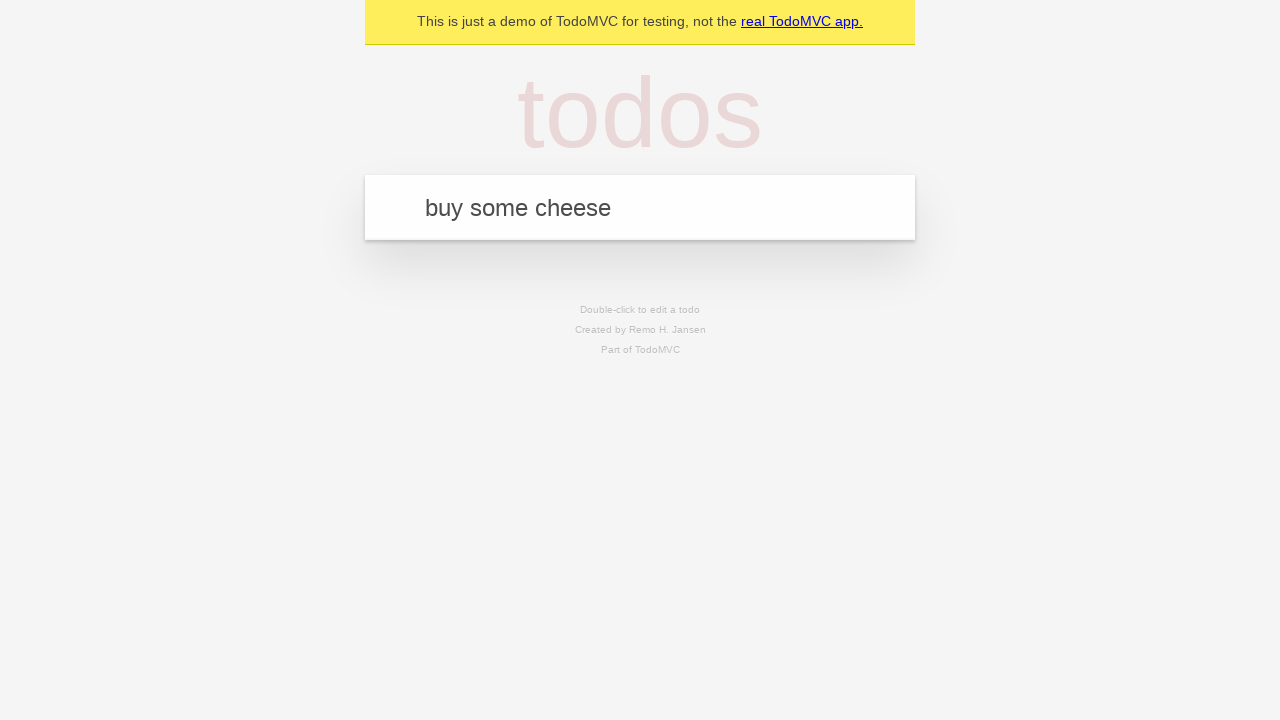

Pressed Enter to create first todo on internal:attr=[placeholder="What needs to be done?"i]
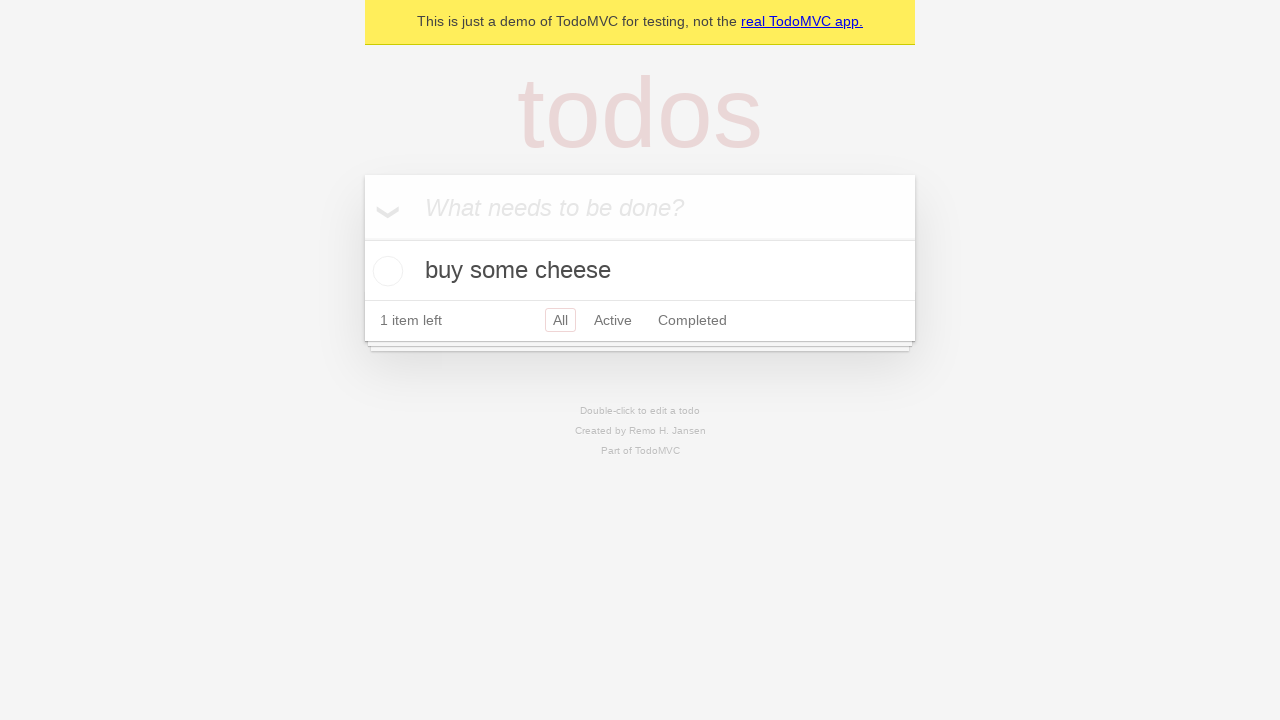

Filled todo input with 'feed the cat' on internal:attr=[placeholder="What needs to be done?"i]
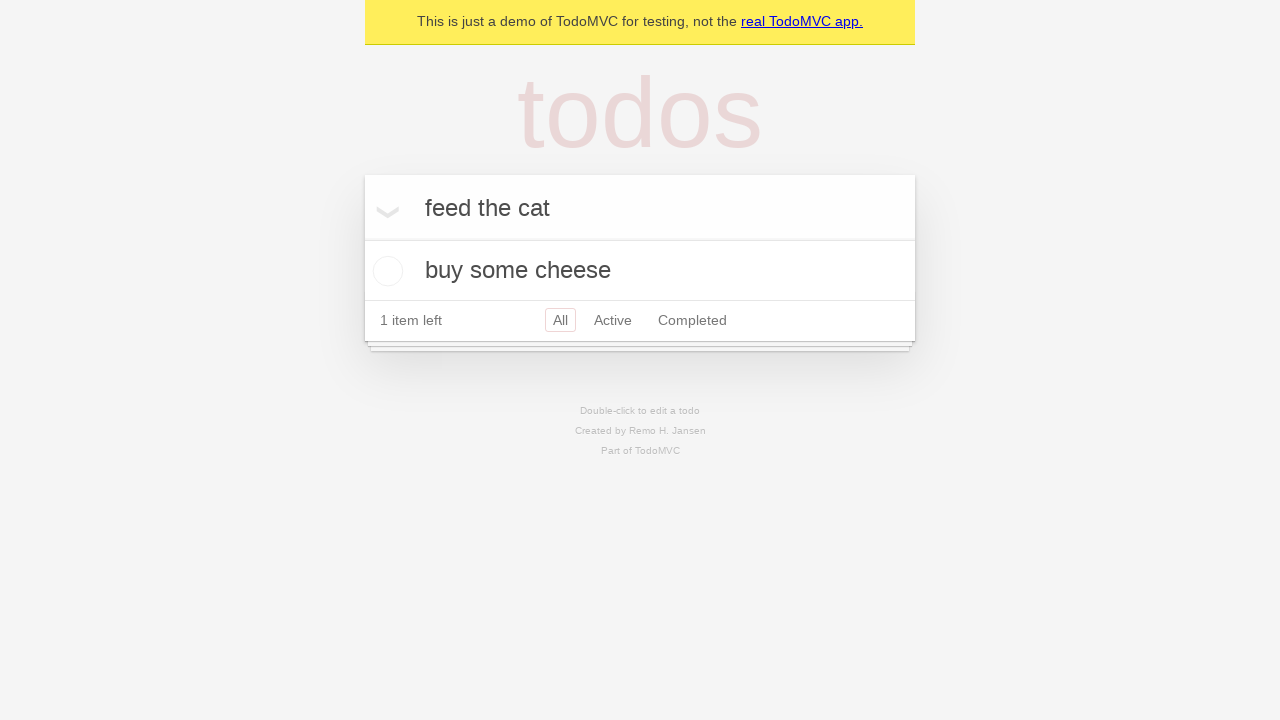

Pressed Enter to create second todo on internal:attr=[placeholder="What needs to be done?"i]
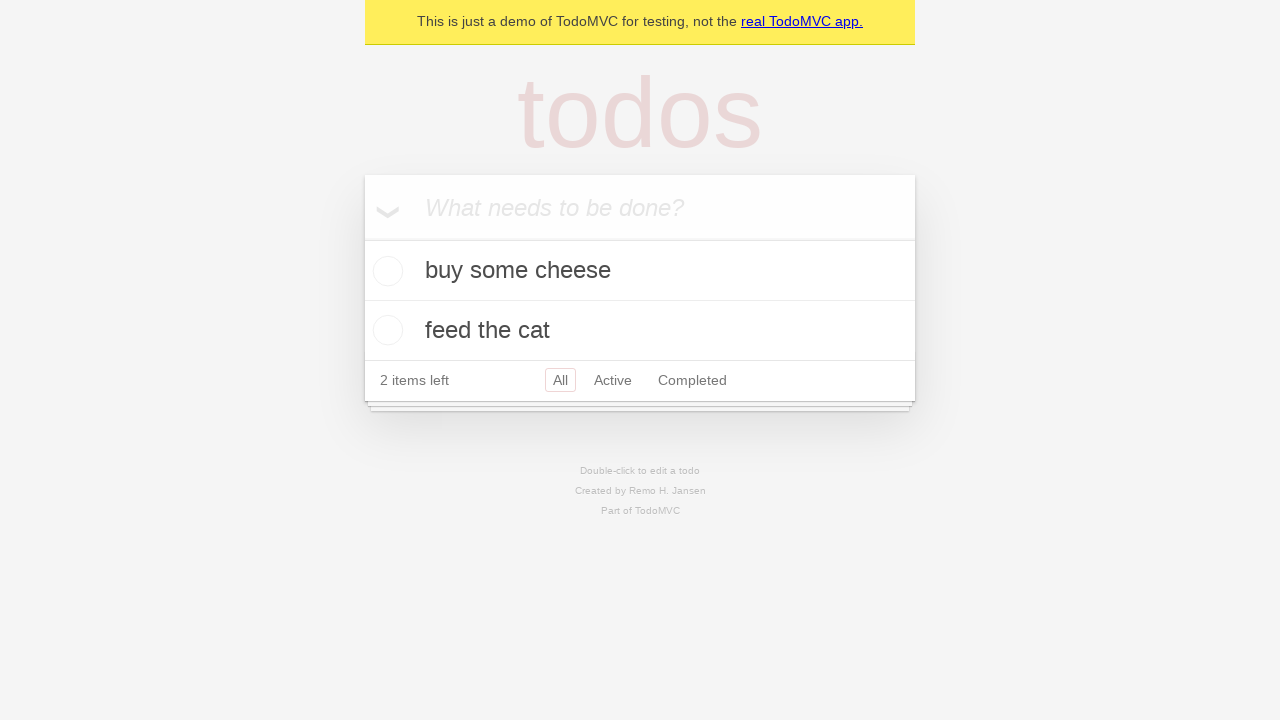

Filled todo input with 'book a doctors appointment' on internal:attr=[placeholder="What needs to be done?"i]
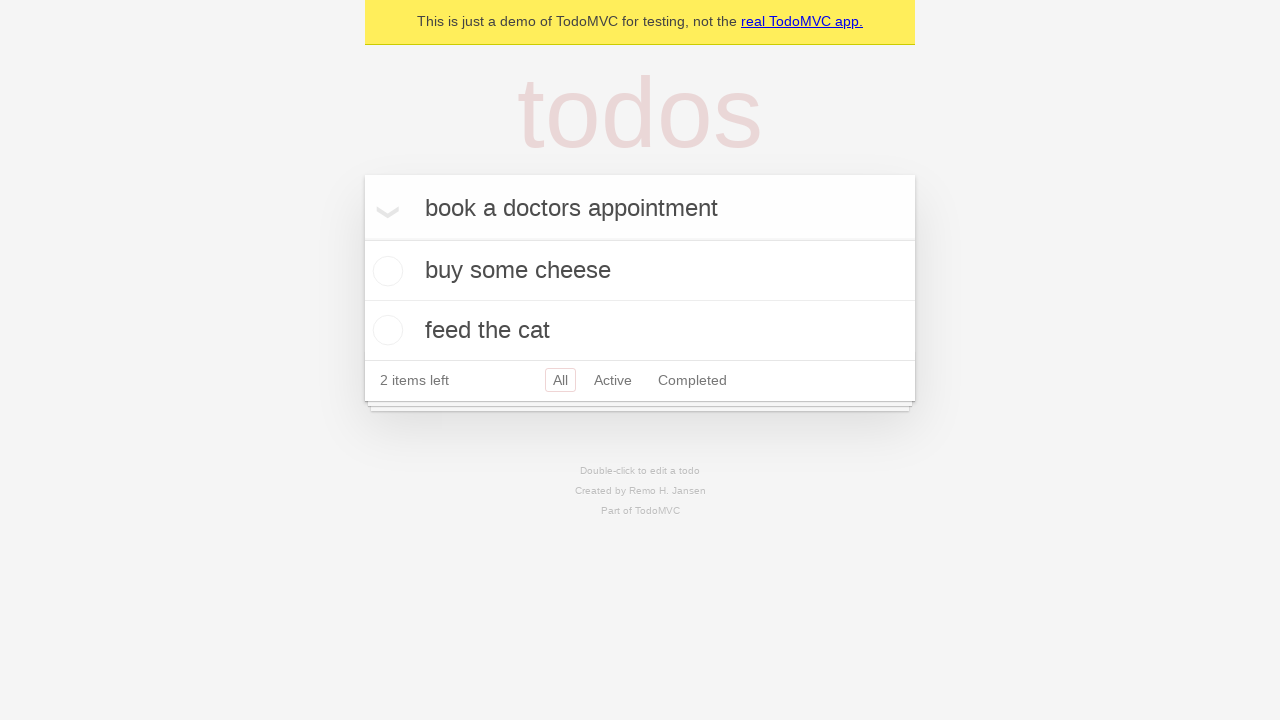

Pressed Enter to create third todo on internal:attr=[placeholder="What needs to be done?"i]
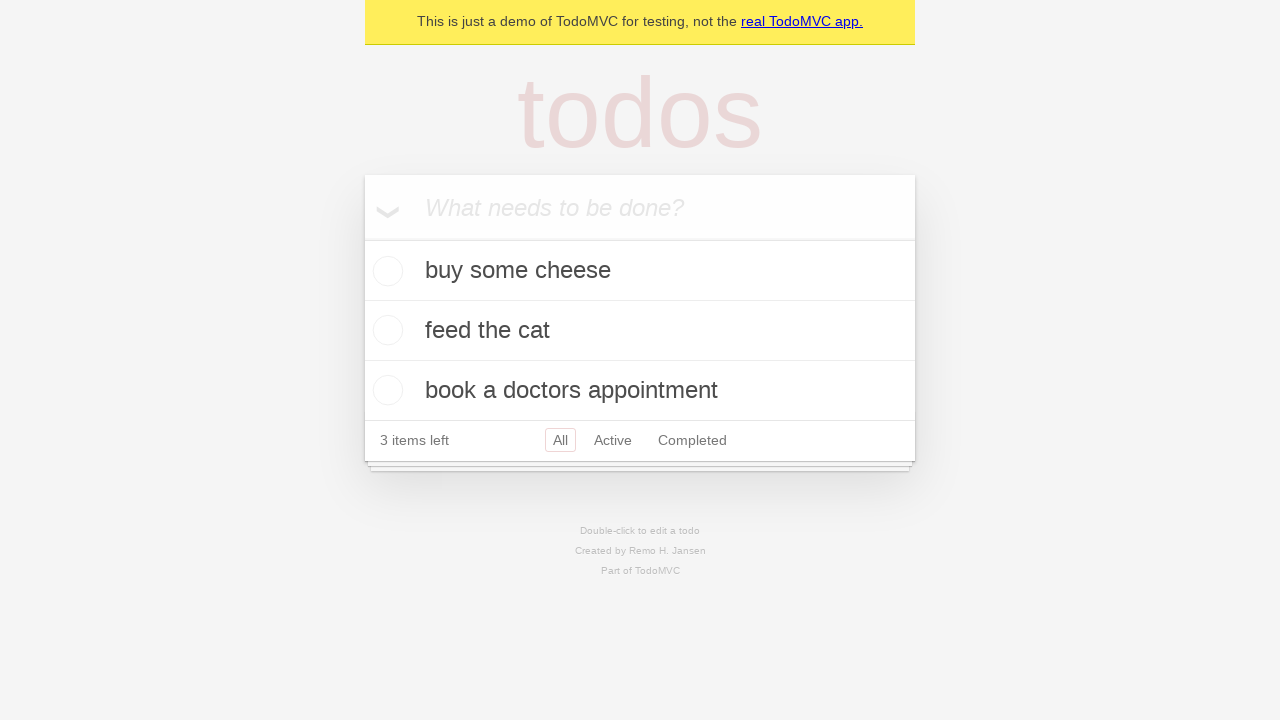

Double-clicked second todo to enter edit mode at (640, 331) on internal:testid=[data-testid="todo-item"s] >> nth=1
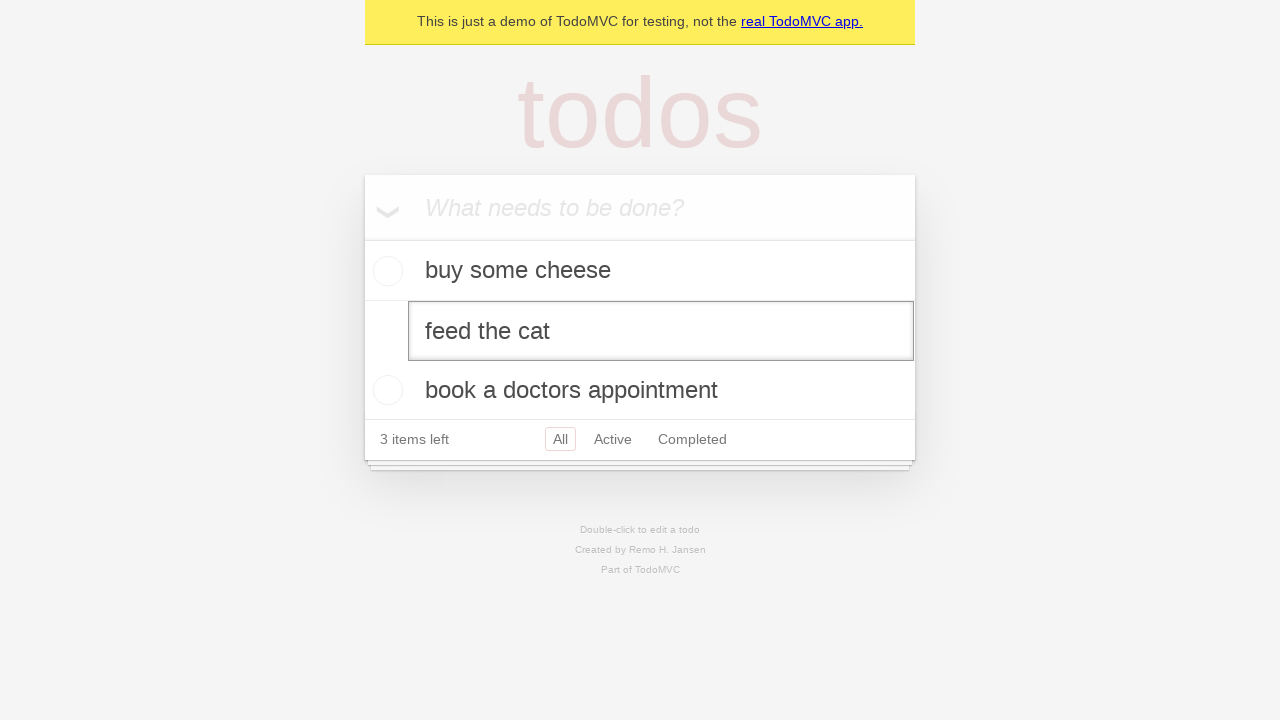

Filled edit field with '    buy some sausages    ' (with leading and trailing whitespace) on internal:testid=[data-testid="todo-item"s] >> nth=1 >> internal:role=textbox[nam
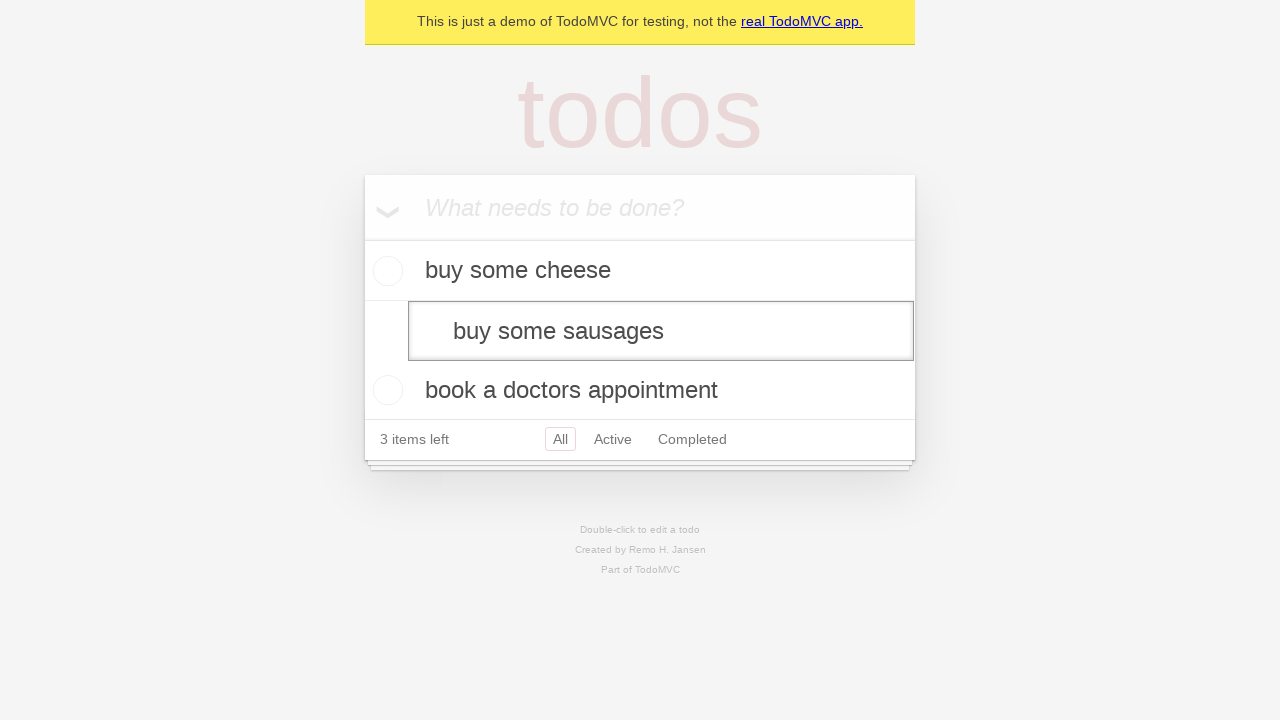

Pressed Enter to save edited todo and verify text is trimmed on internal:testid=[data-testid="todo-item"s] >> nth=1 >> internal:role=textbox[nam
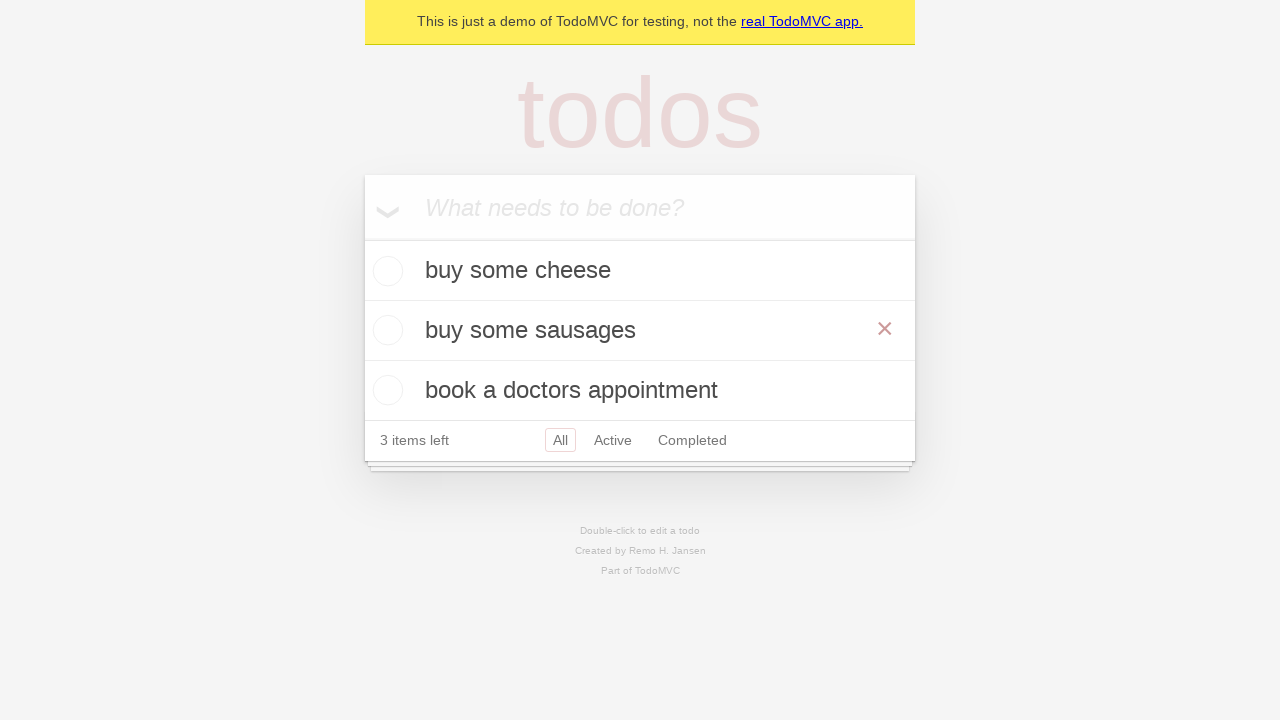

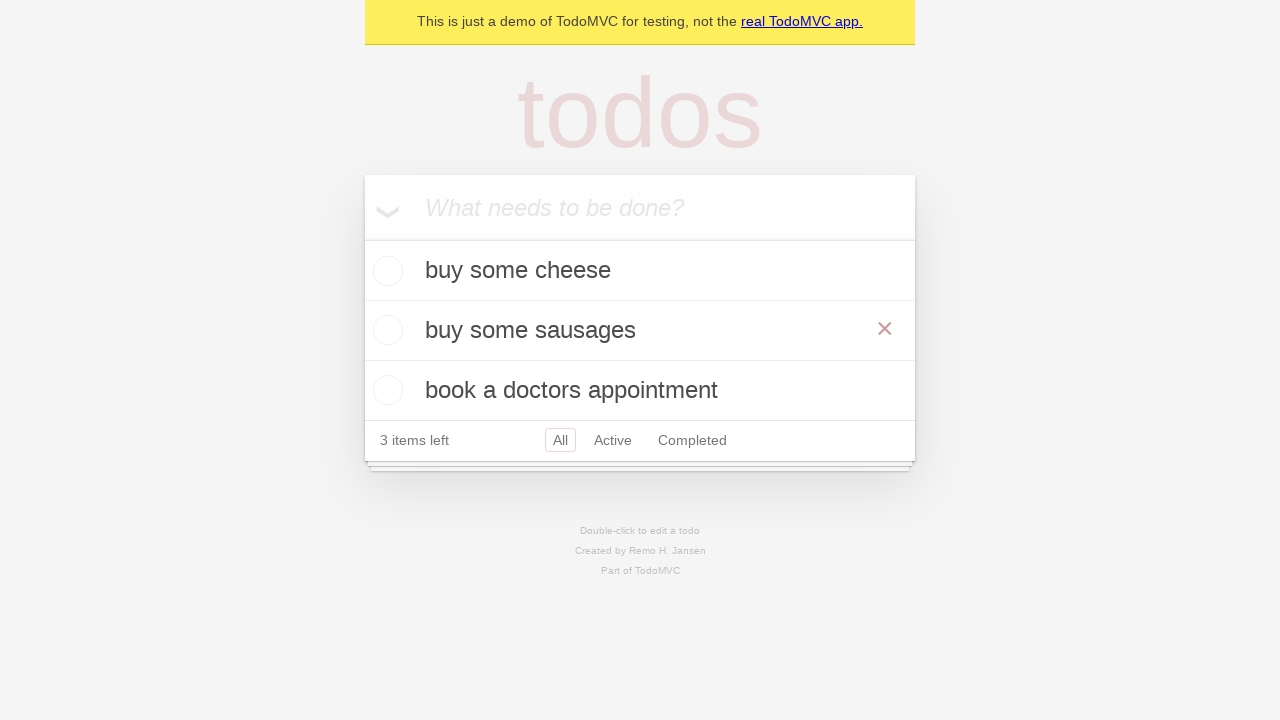